Tests clicking a simple JavaScript alert and accepting it, then verifies the result message

Starting URL: https://the-internet.herokuapp.com/javascript_alerts

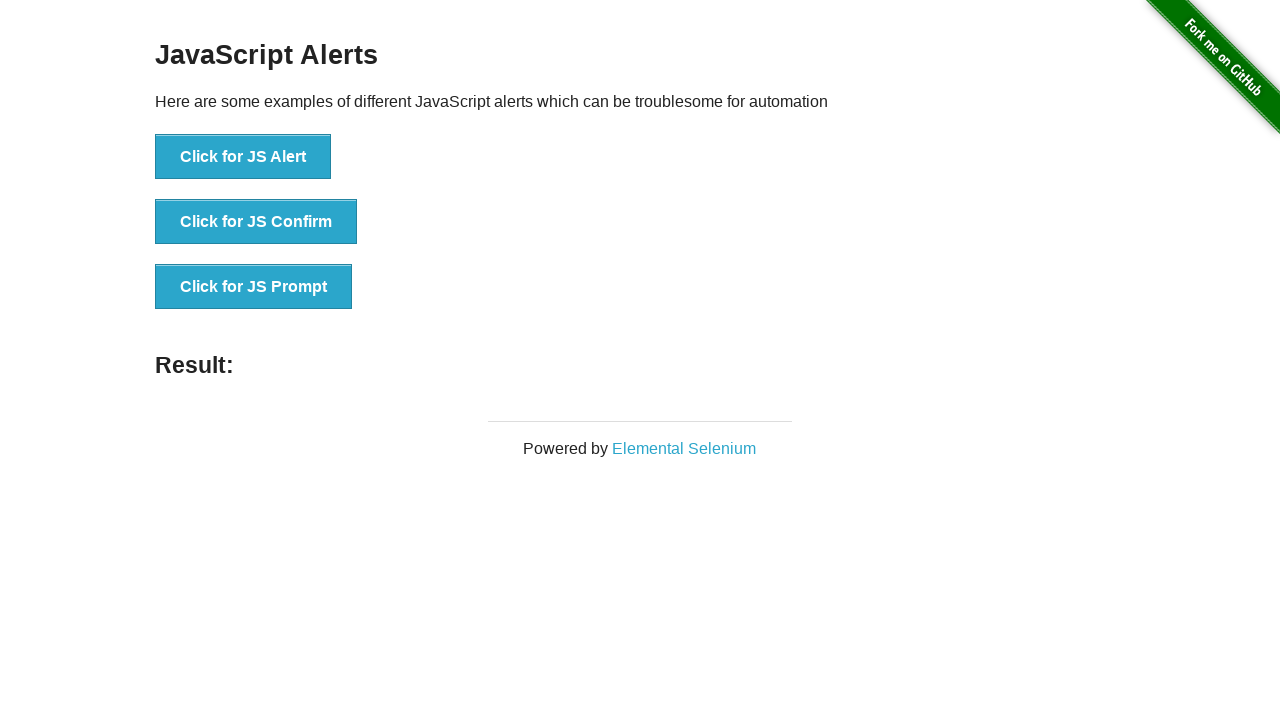

Set up dialog handler to accept JavaScript alerts
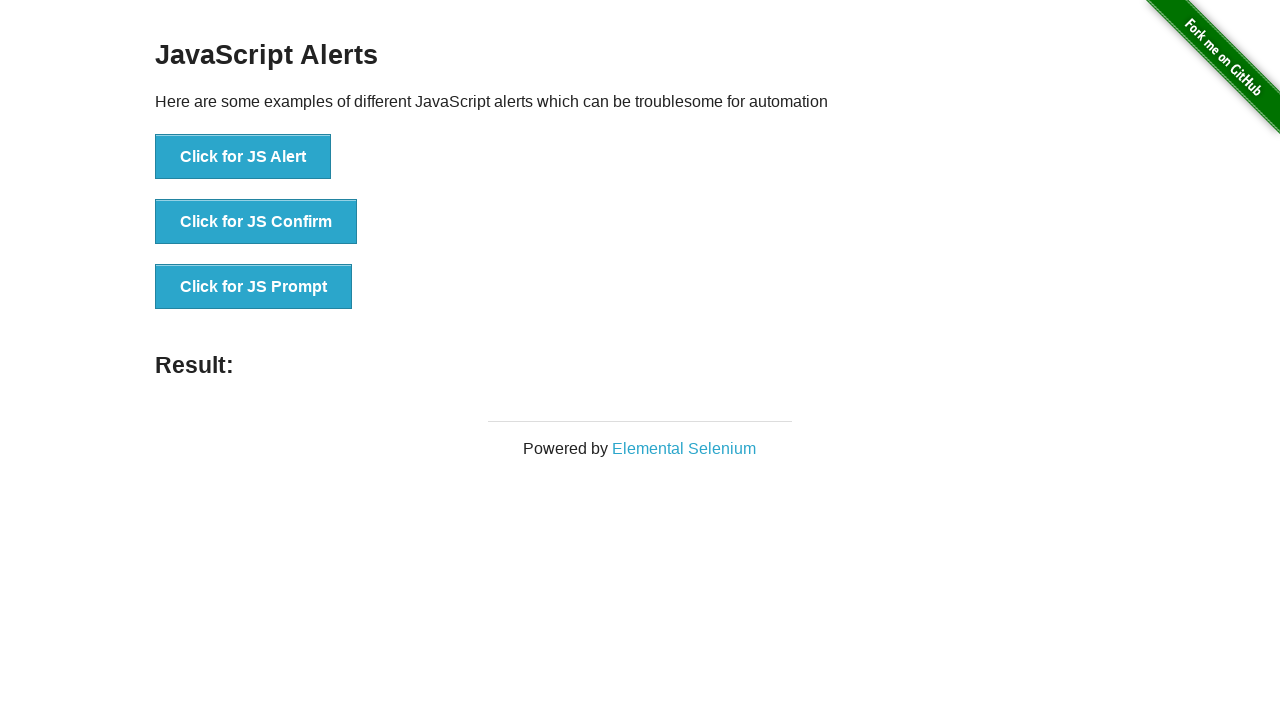

Clicked the 'Click for JS Alert' button to trigger the alert at (243, 157) on xpath=//button[text()="Click for JS Alert"]
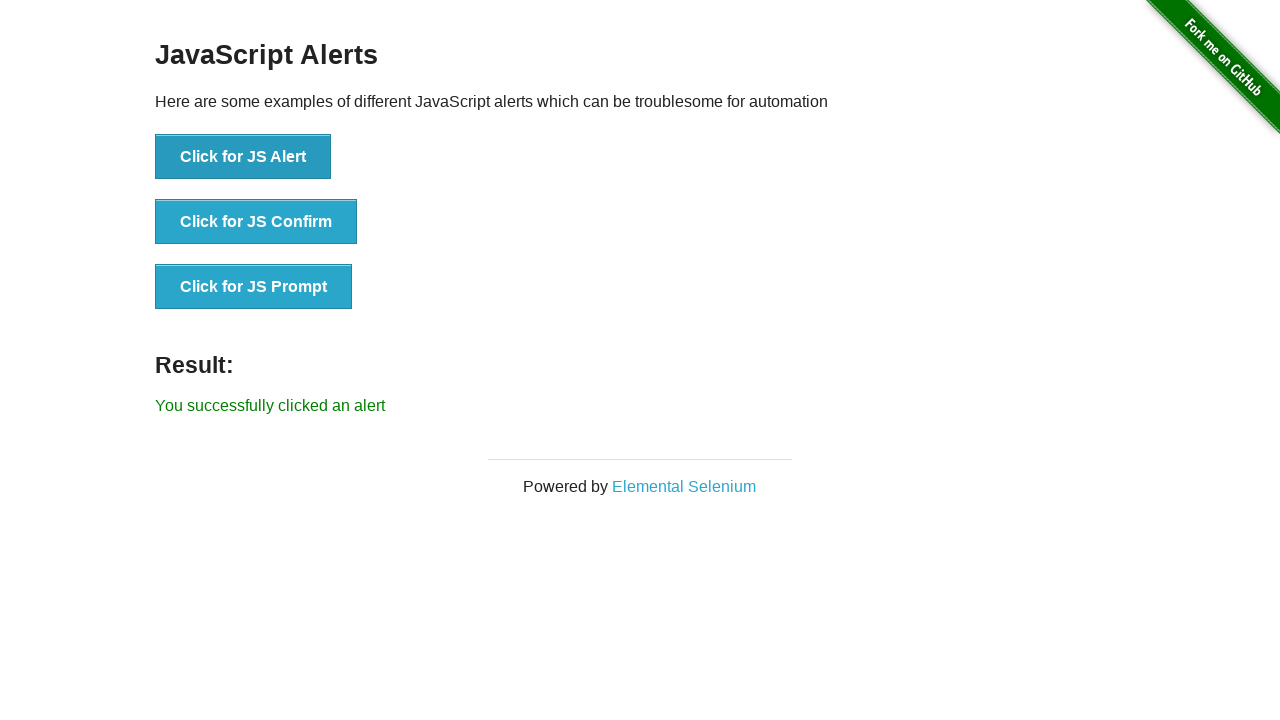

Result message appeared after accepting the alert
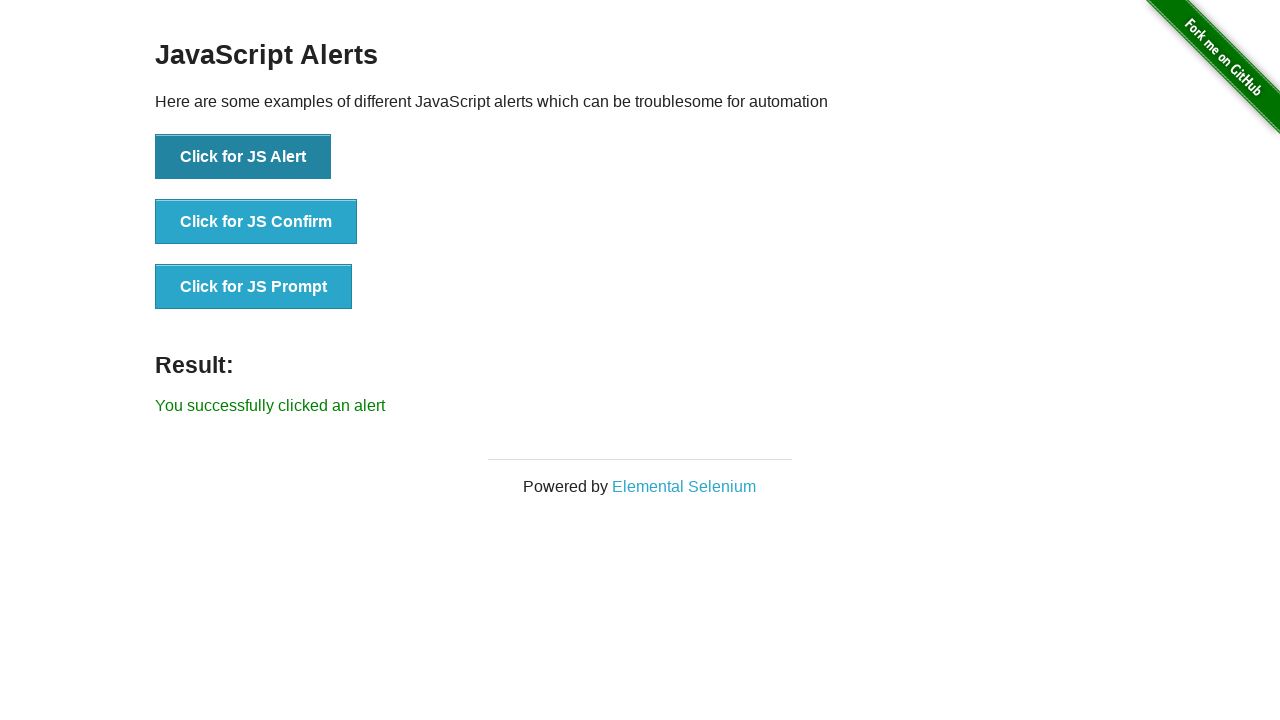

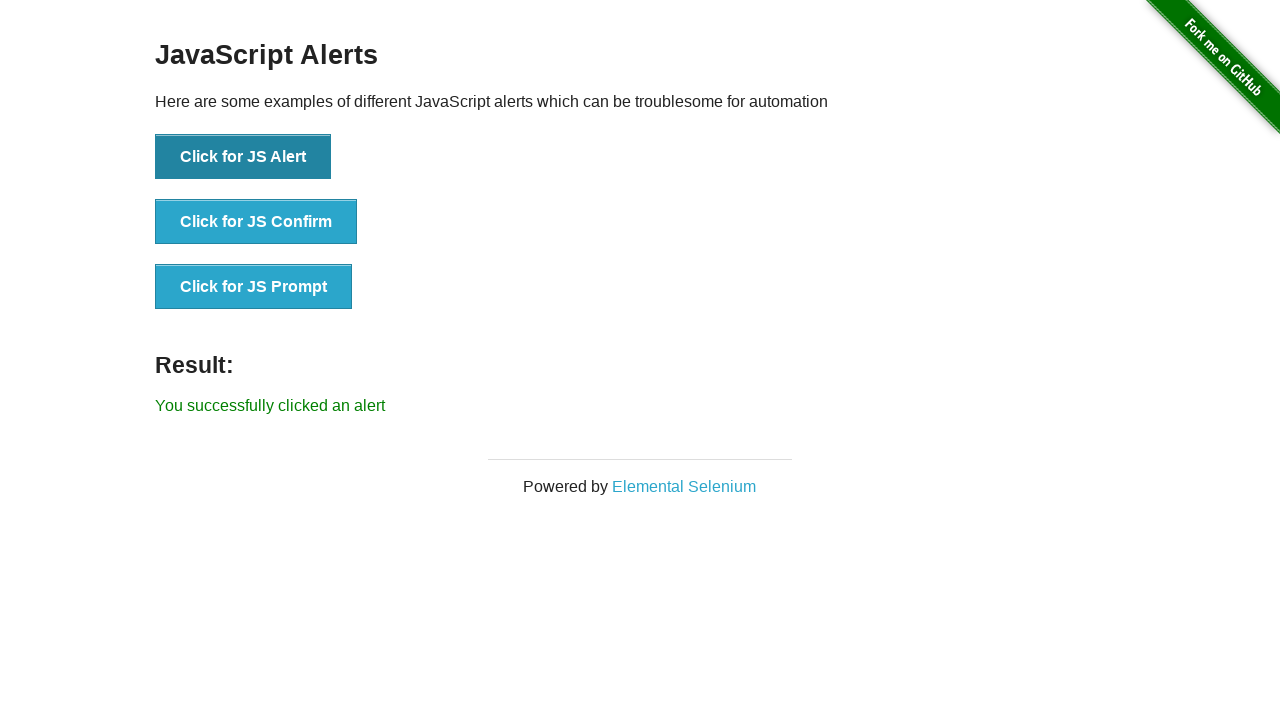